Tests search functionality with an invalid product name to verify behavior when no products match

Starting URL: https://demo.evershop.io/

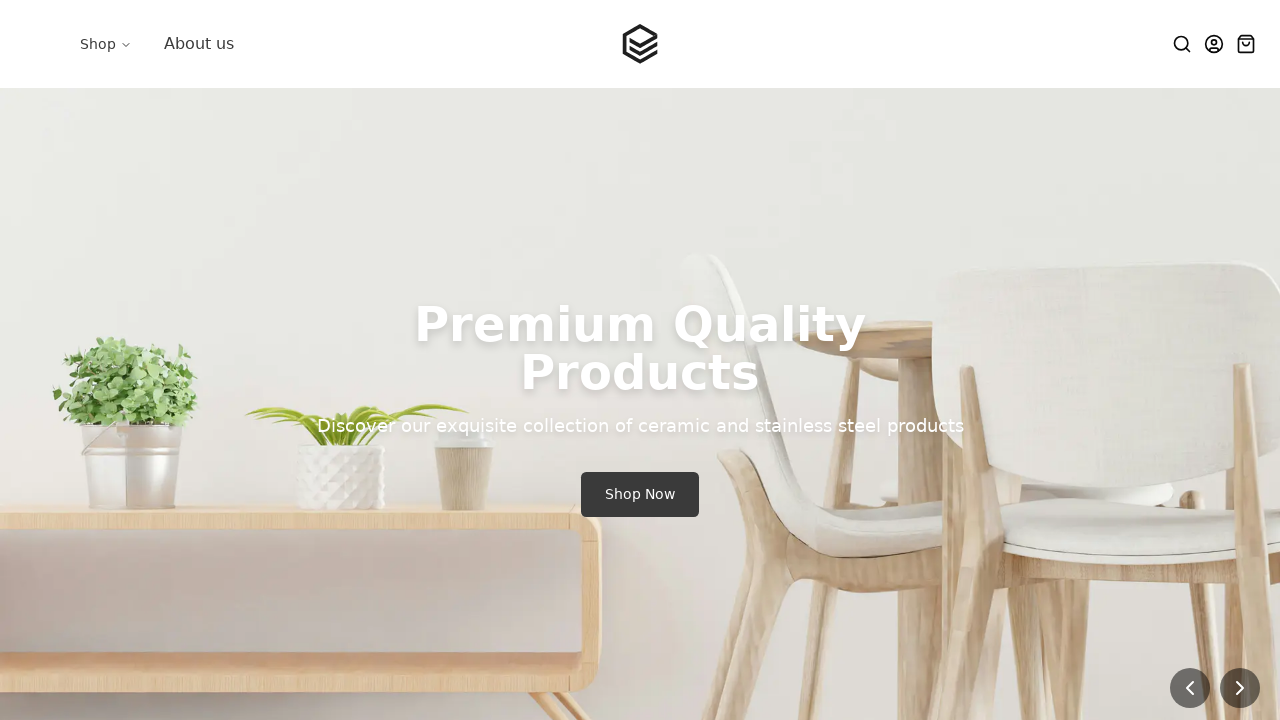

Clicked search icon to open search input at (1182, 44) on [class*='search'] svg, button[aria-label*='search'], .search-icon, [data-testid=
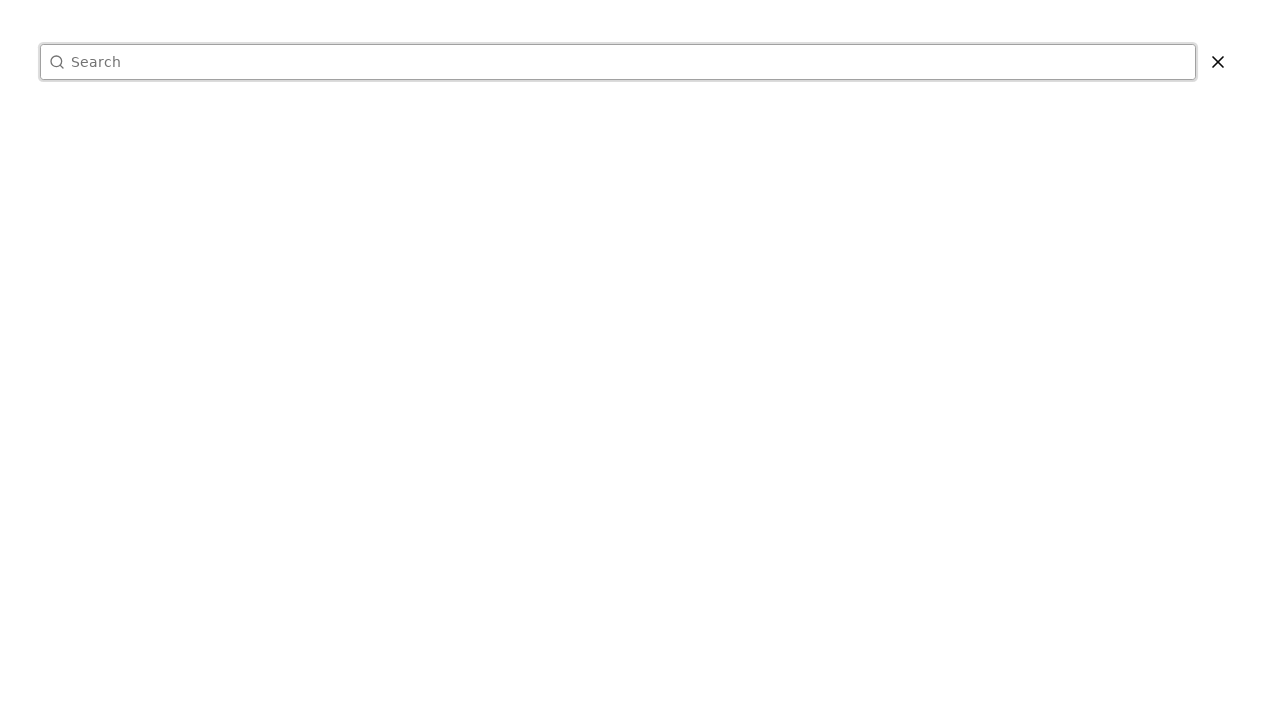

Entered invalid product name 'xyznonexistentproduct987' in search field on input[type='search'], input[name='keyword'], input[placeholder*='Search']
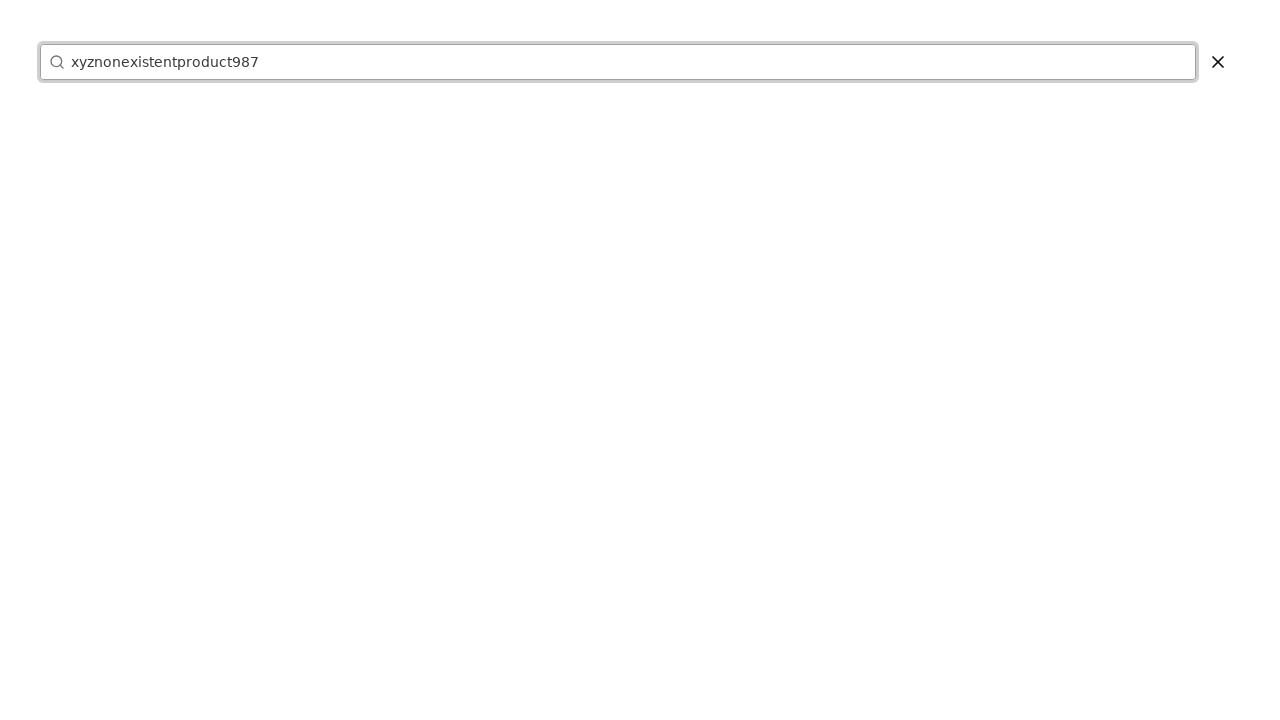

Pressed Enter to submit search with invalid product name
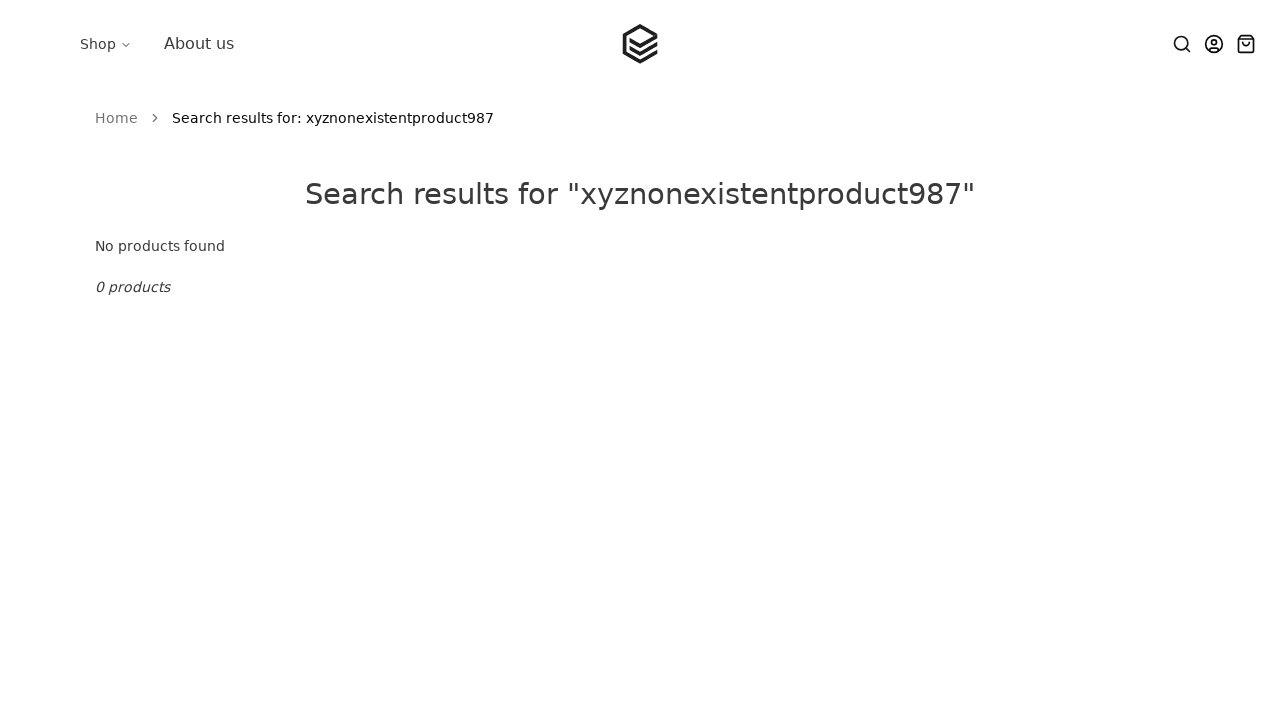

Page loaded and network idle - verified no results displayed for invalid search
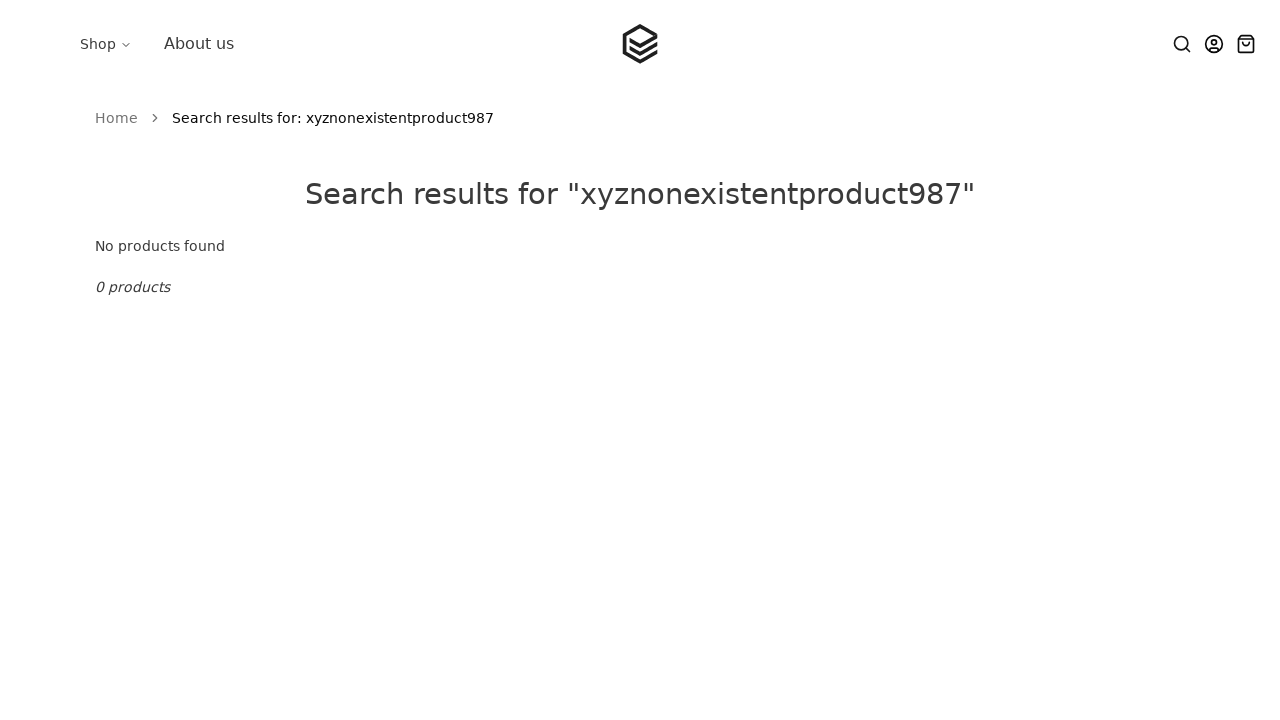

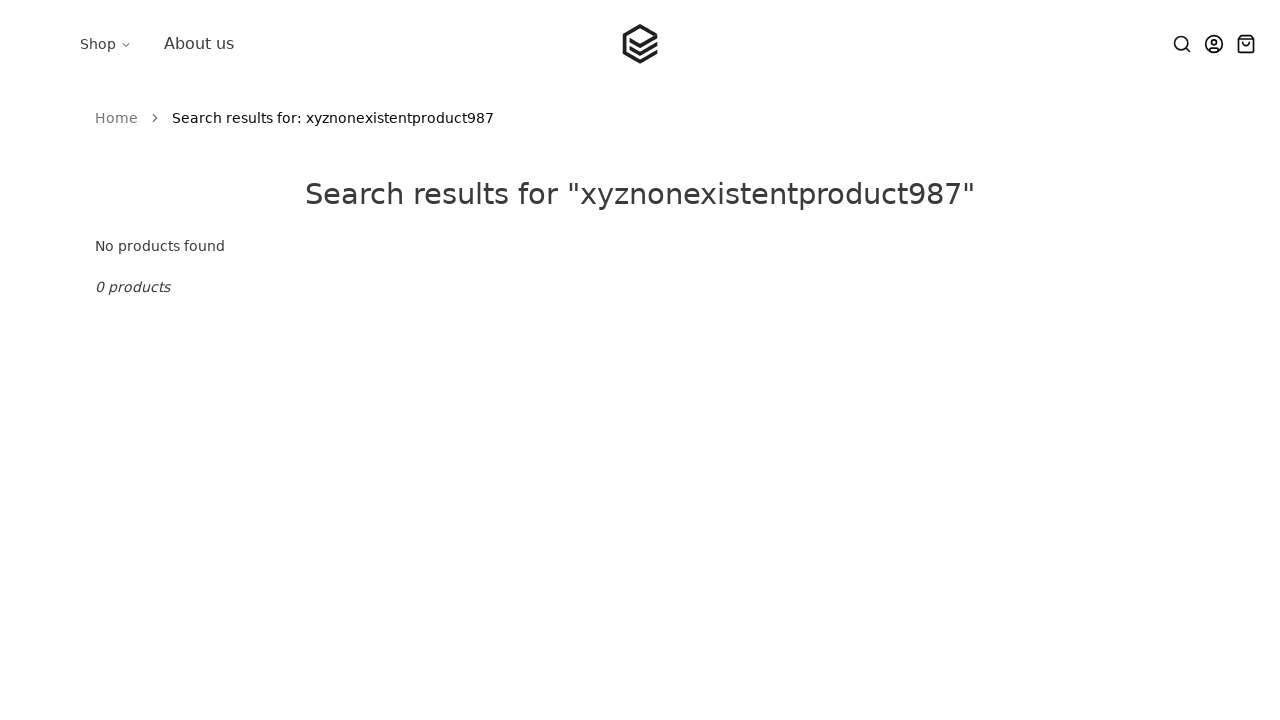